Tests dragging an element by a specific offset on the jQuery UI draggable demo page

Starting URL: https://jqueryui.com/draggable/

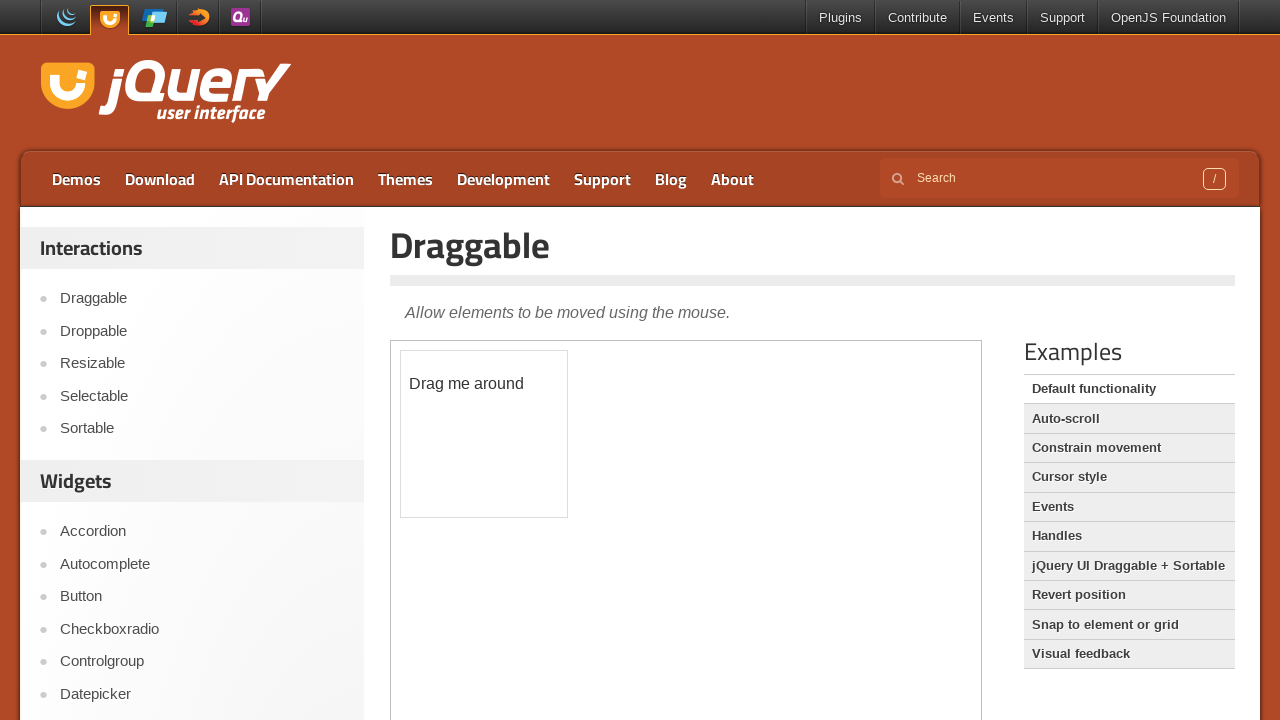

Waited for page to load and switched to demo iframe
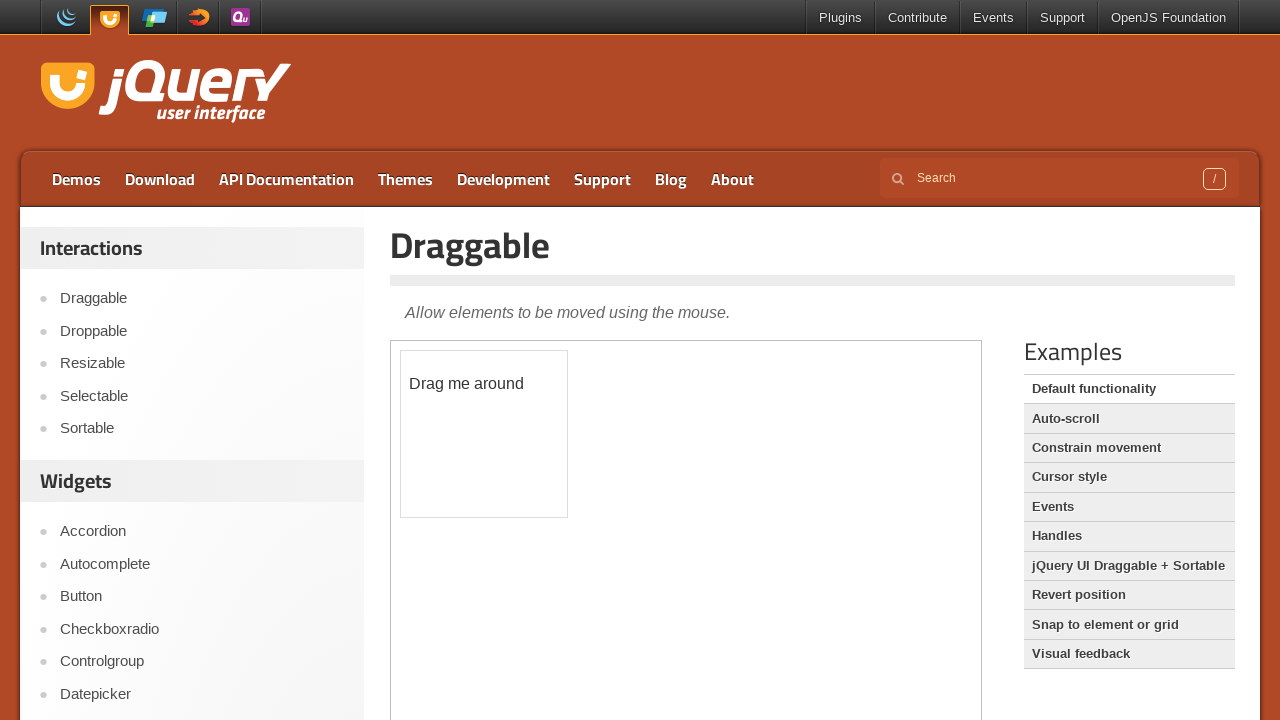

Located the draggable element
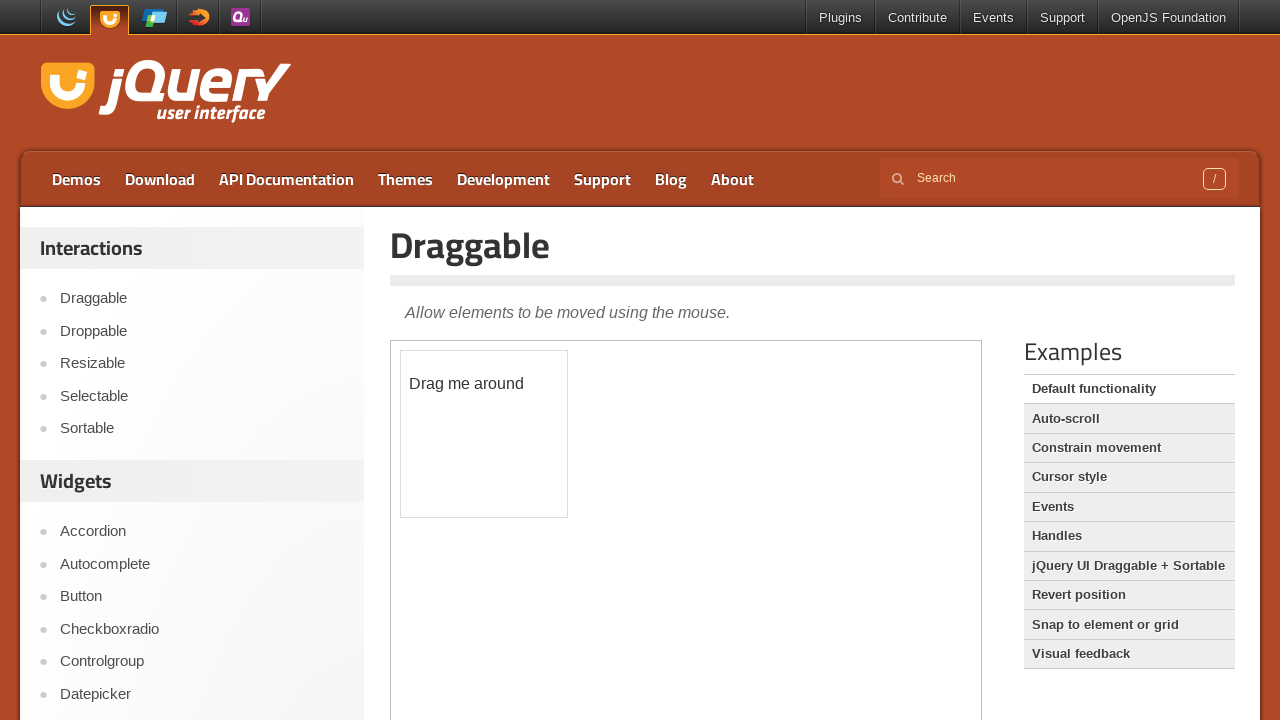

Retrieved bounding box of draggable element
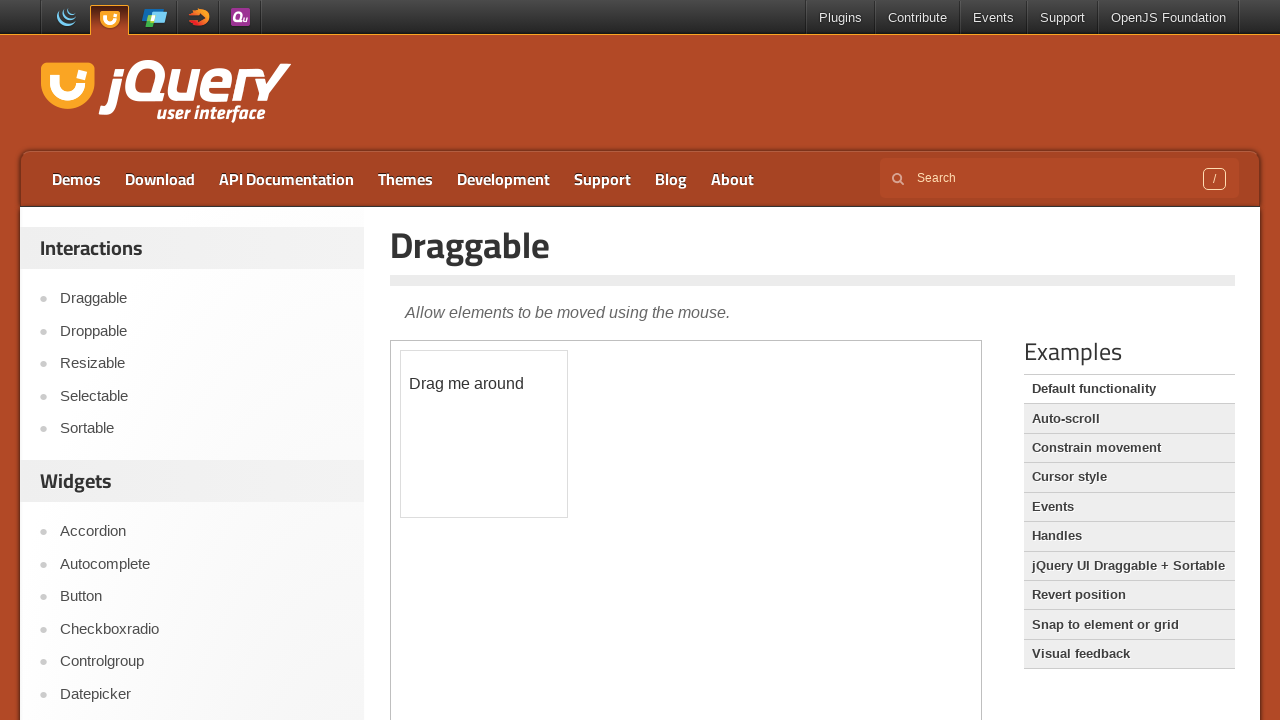

Moved mouse to center of draggable element at (484, 434)
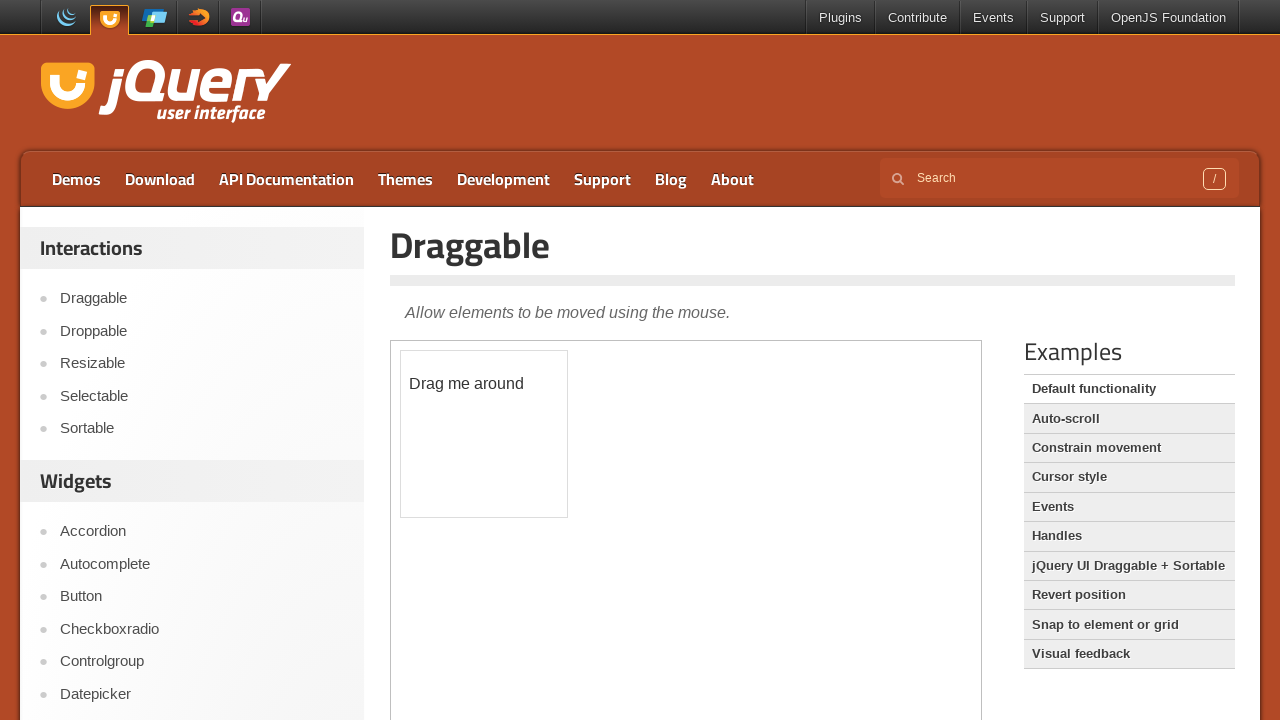

Pressed mouse button down to start drag at (484, 434)
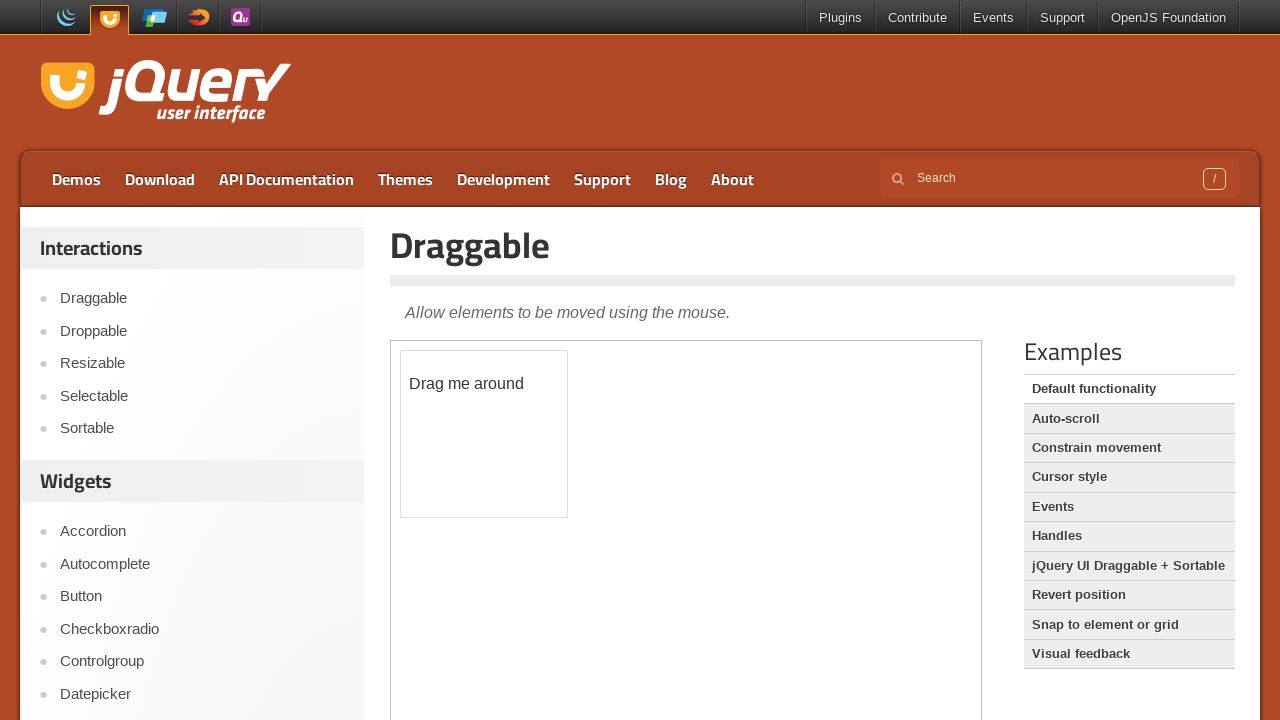

Dragged element 120 pixels right and 120 pixels down at (604, 554)
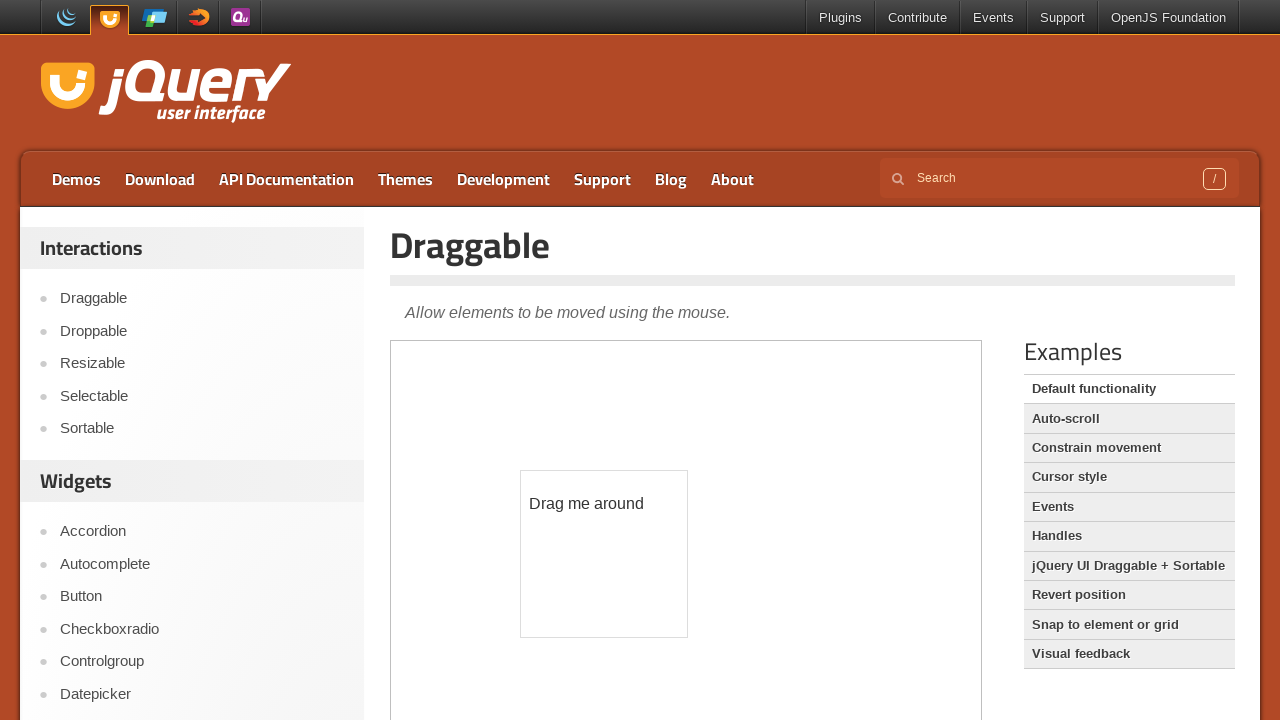

Released mouse button to complete drag operation at (604, 554)
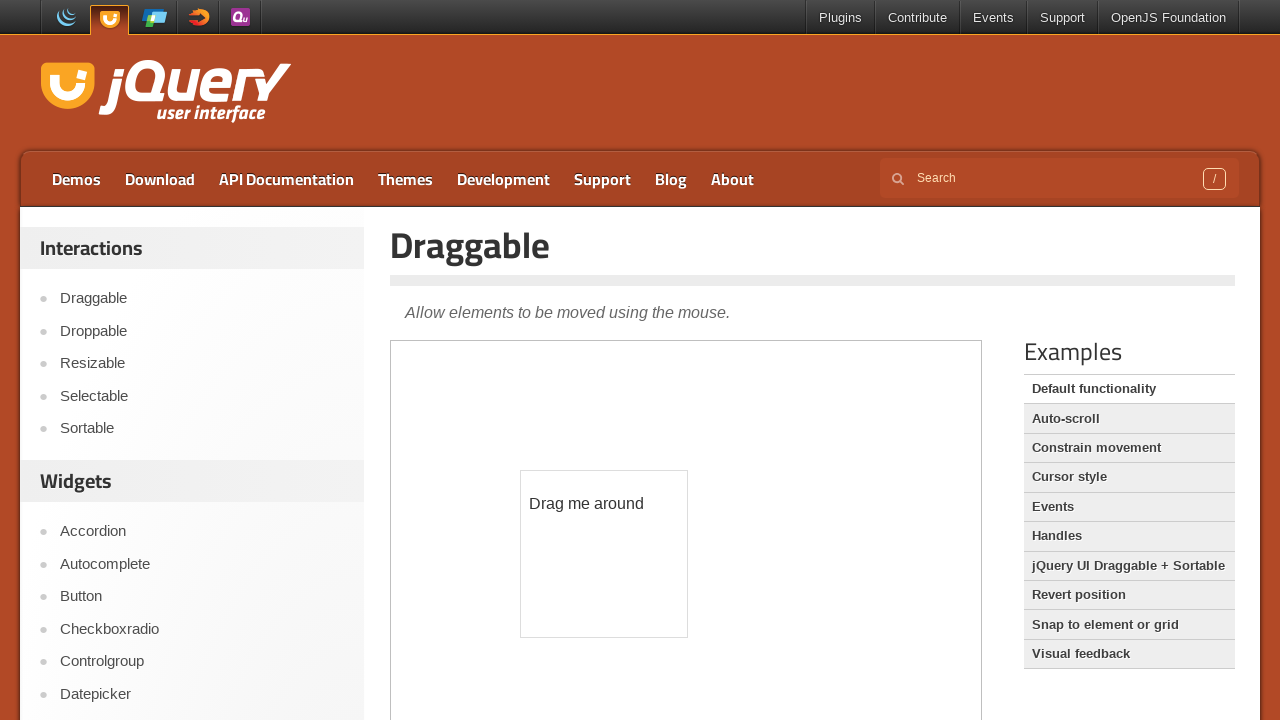

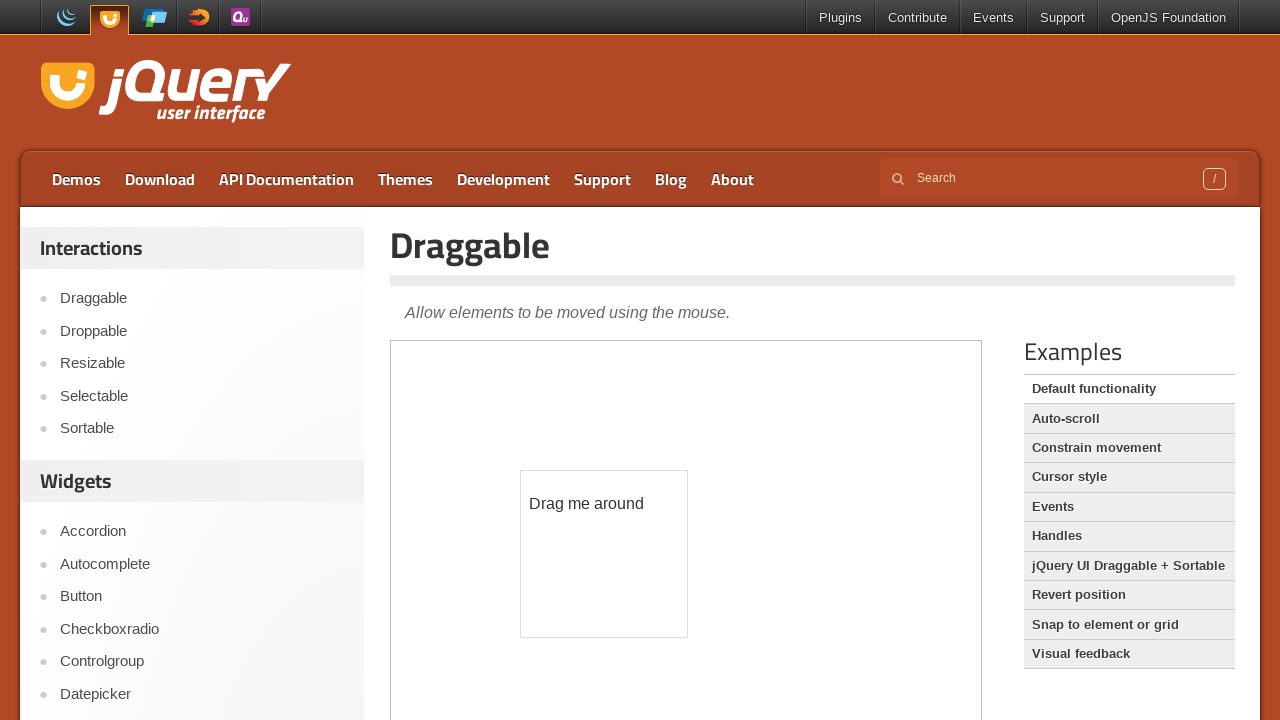